Tests handling nested frames by filling email in an inner iframe and first name in the outer iframe

Starting URL: https://letcode.in/frame

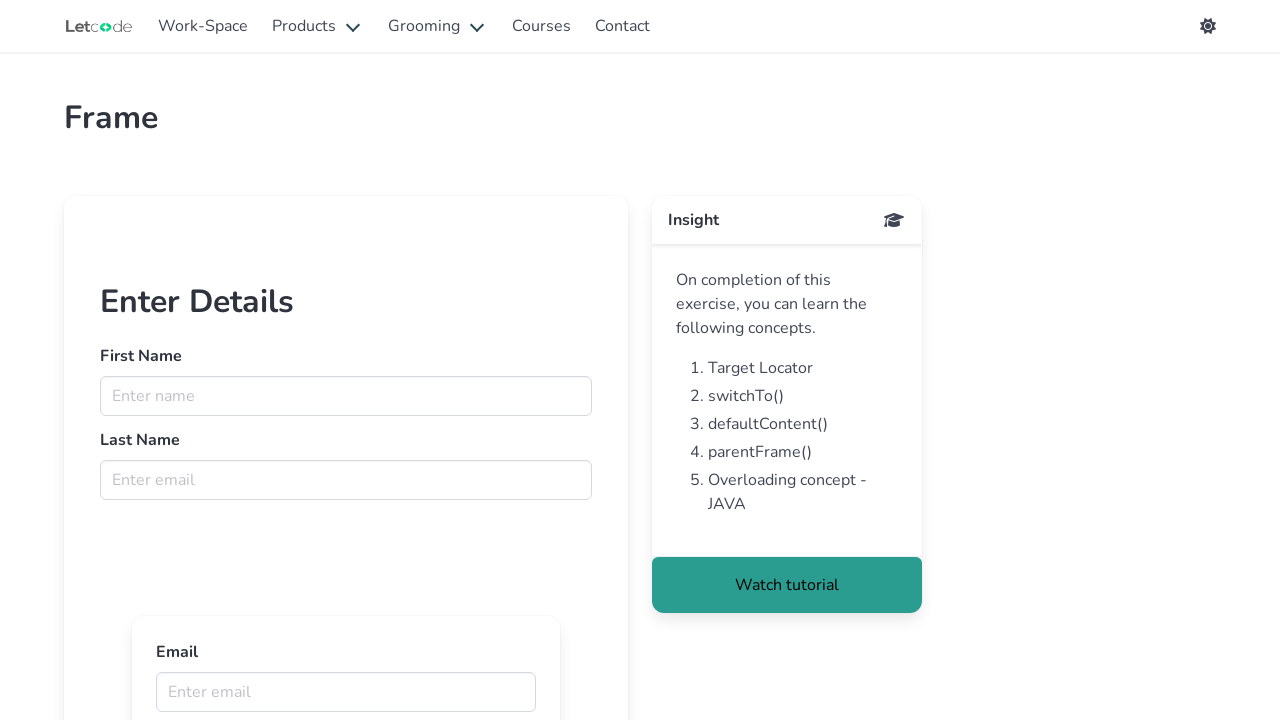

Located outer frame with id 'firstFr'
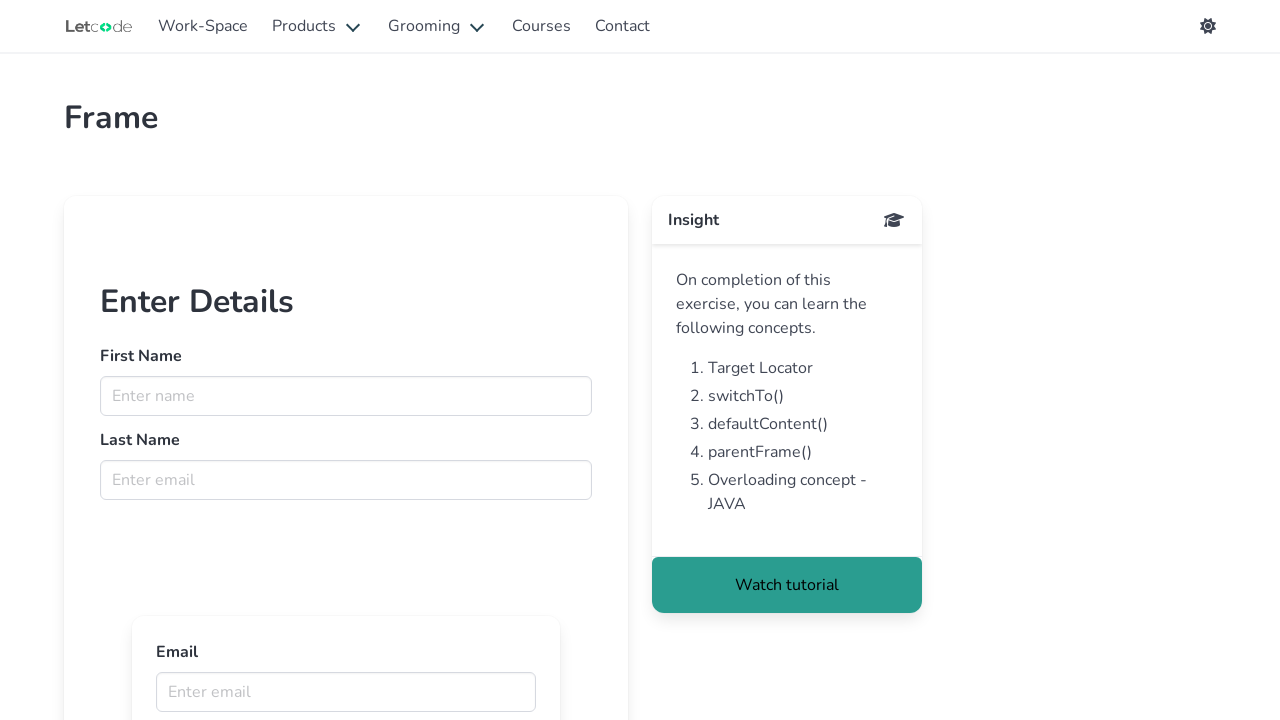

Located nested inner frame with src 'innerframe'
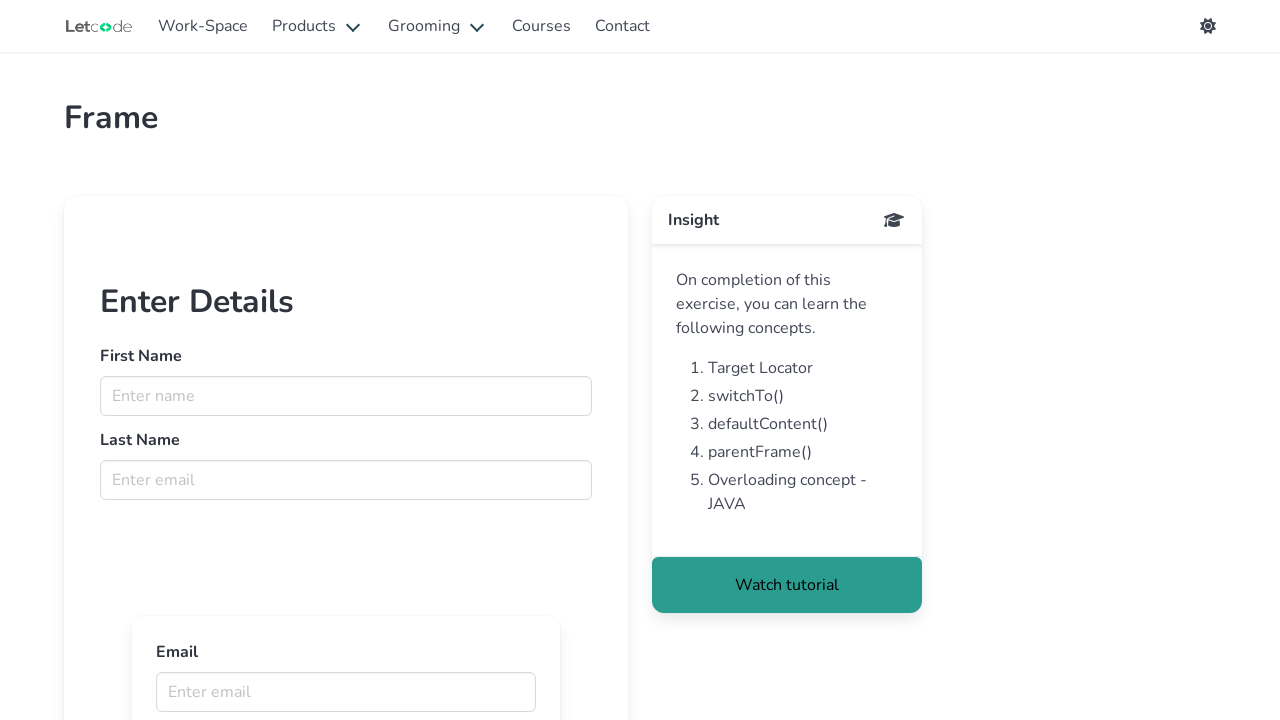

Filled email field in inner frame with 'testuser847@example.com' on #firstFr >> internal:control=enter-frame >> iframe[src='innerframe'] >> internal
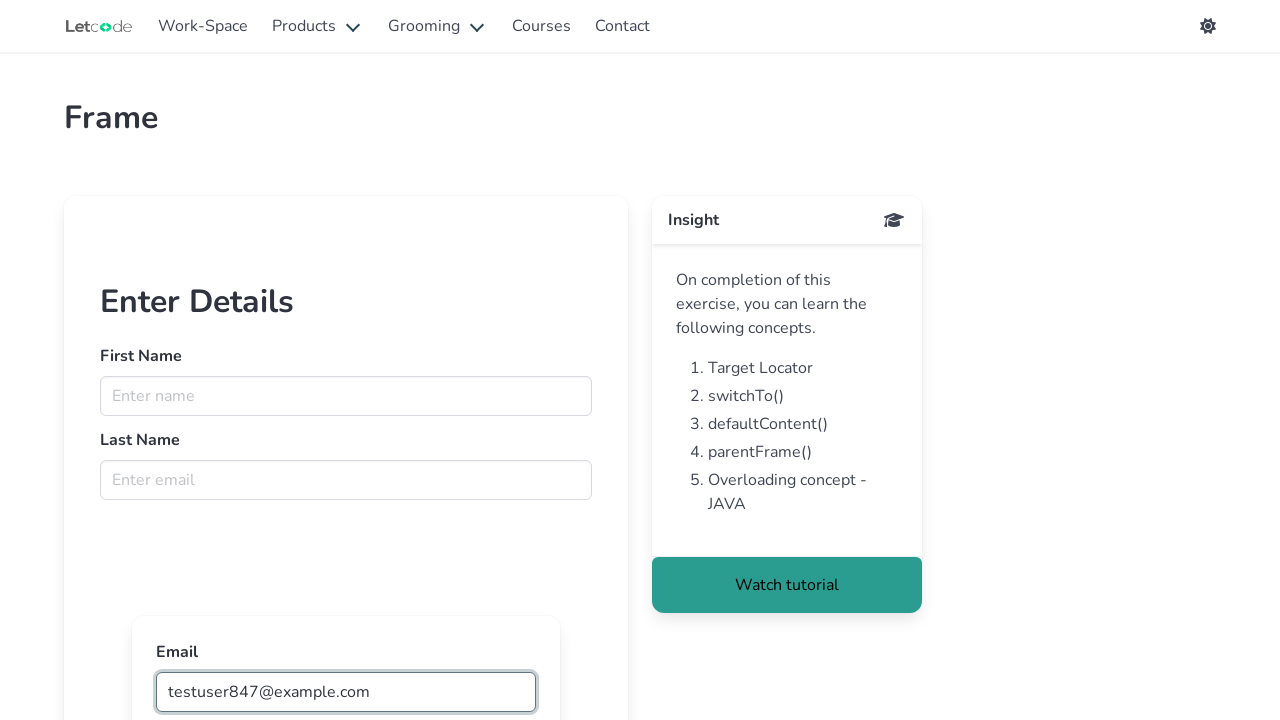

Filled first name field in outer frame with 'Pravin' on #firstFr >> internal:control=enter-frame >> input[name='fname']
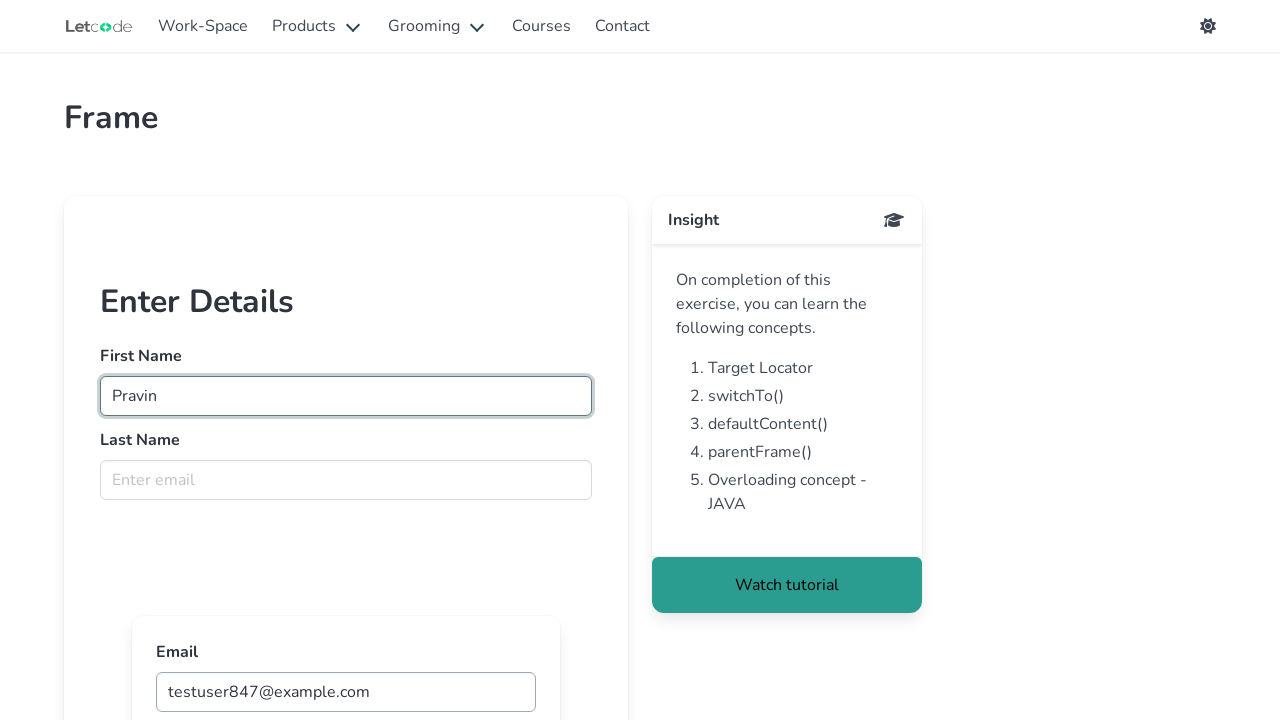

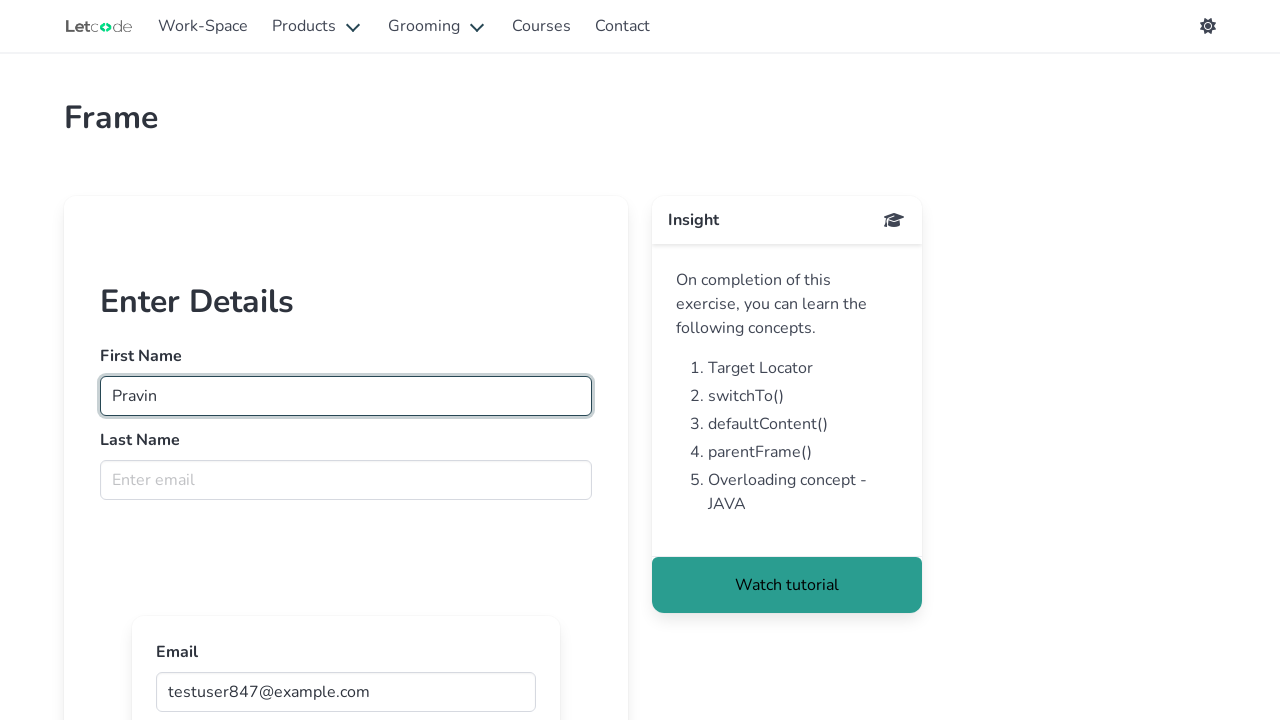